Tests A/B test opt-out by visiting the page, verifying it shows an A/B test variant, adding an opt-out cookie, refreshing, and verifying the opt-out state.

Starting URL: http://the-internet.herokuapp.com/abtest

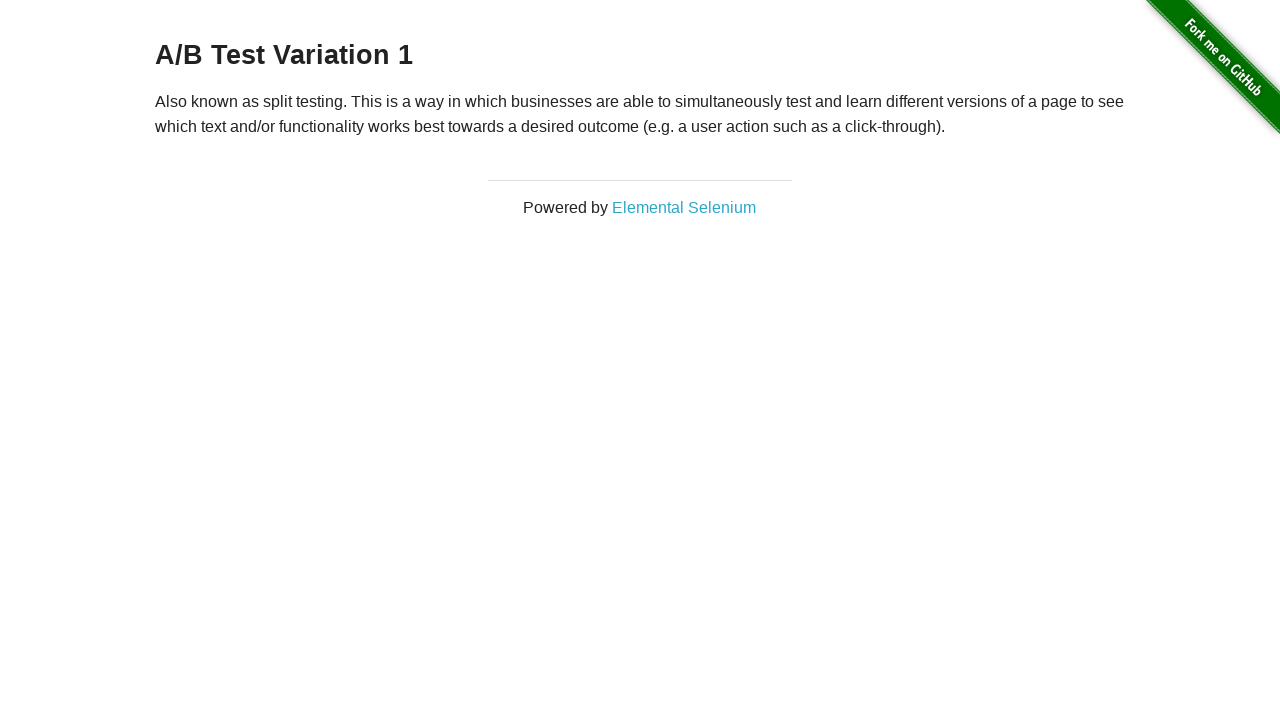

Waited for h3 heading to be present on A/B test page
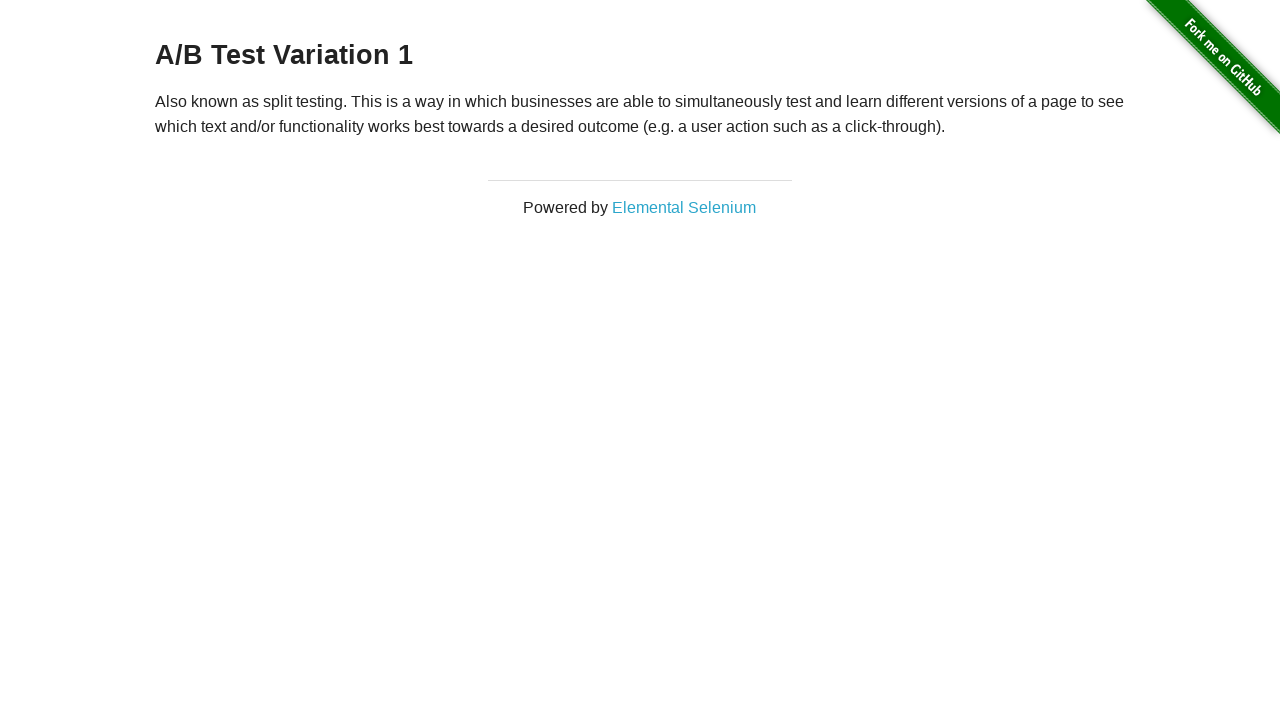

Added optimizelyOptOut cookie to opt out of A/B test
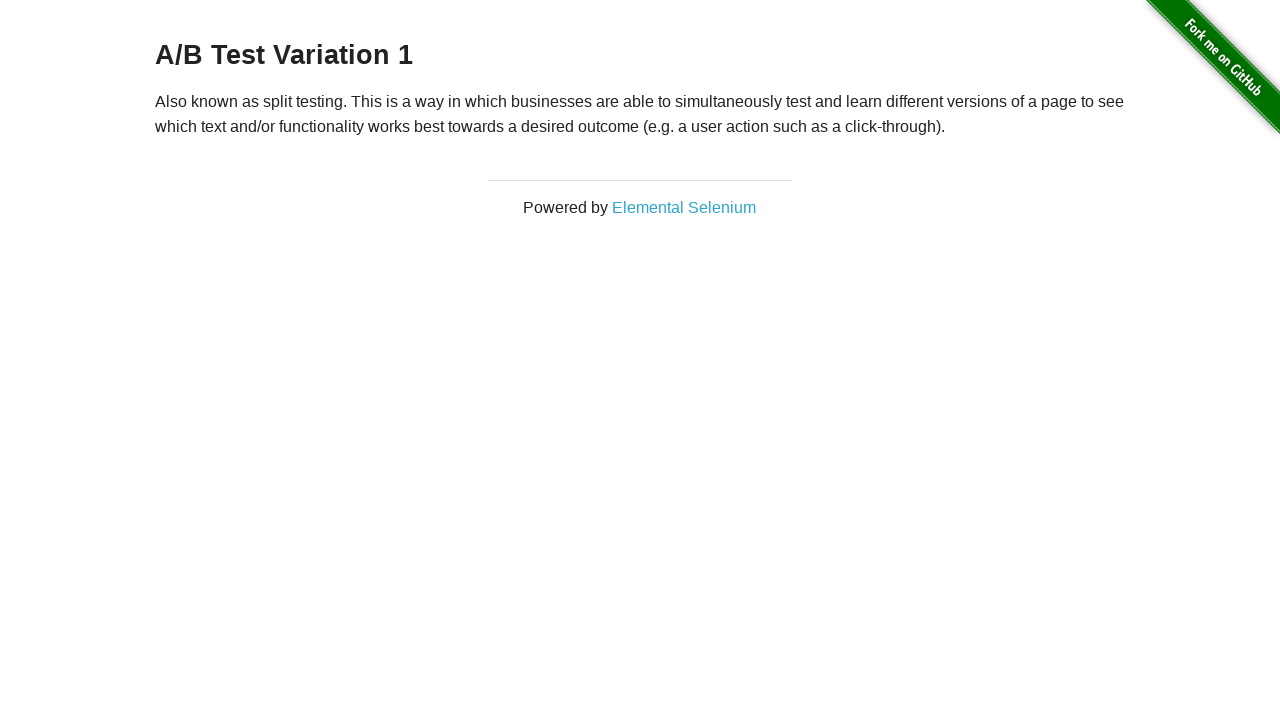

Reloaded page after adding opt-out cookie
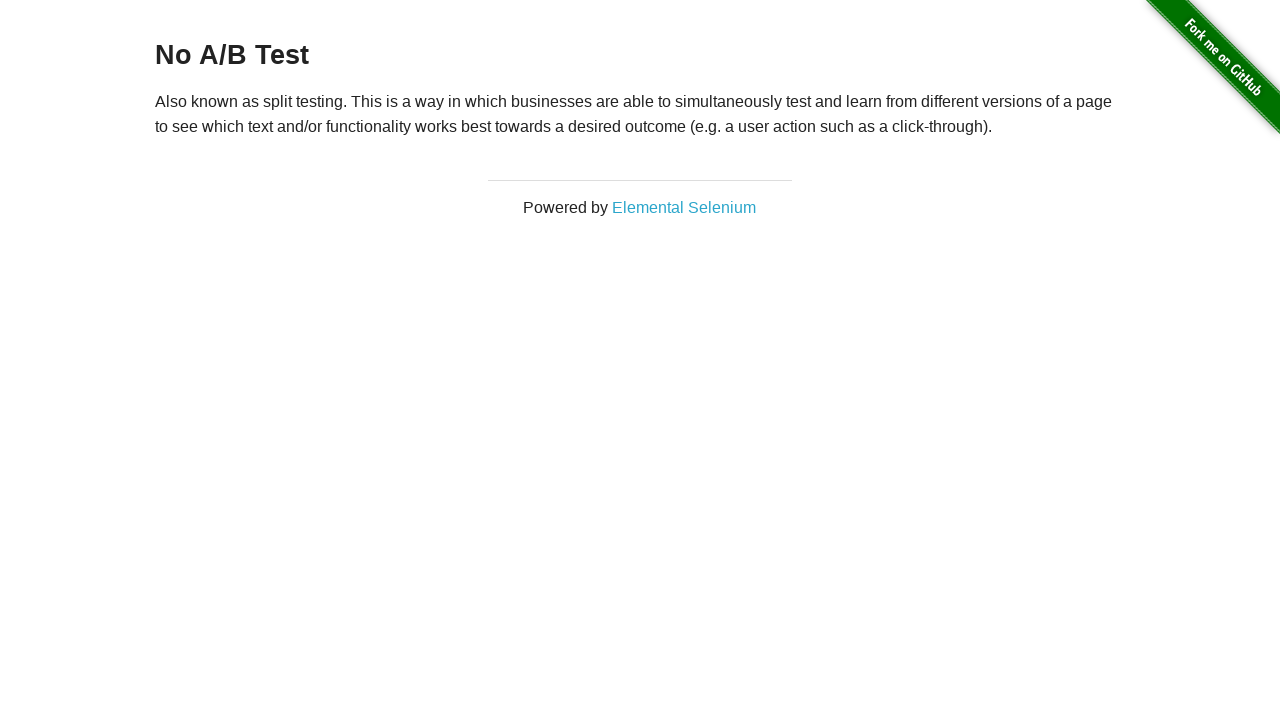

Verified h3 heading is present after opt-out cookie applied
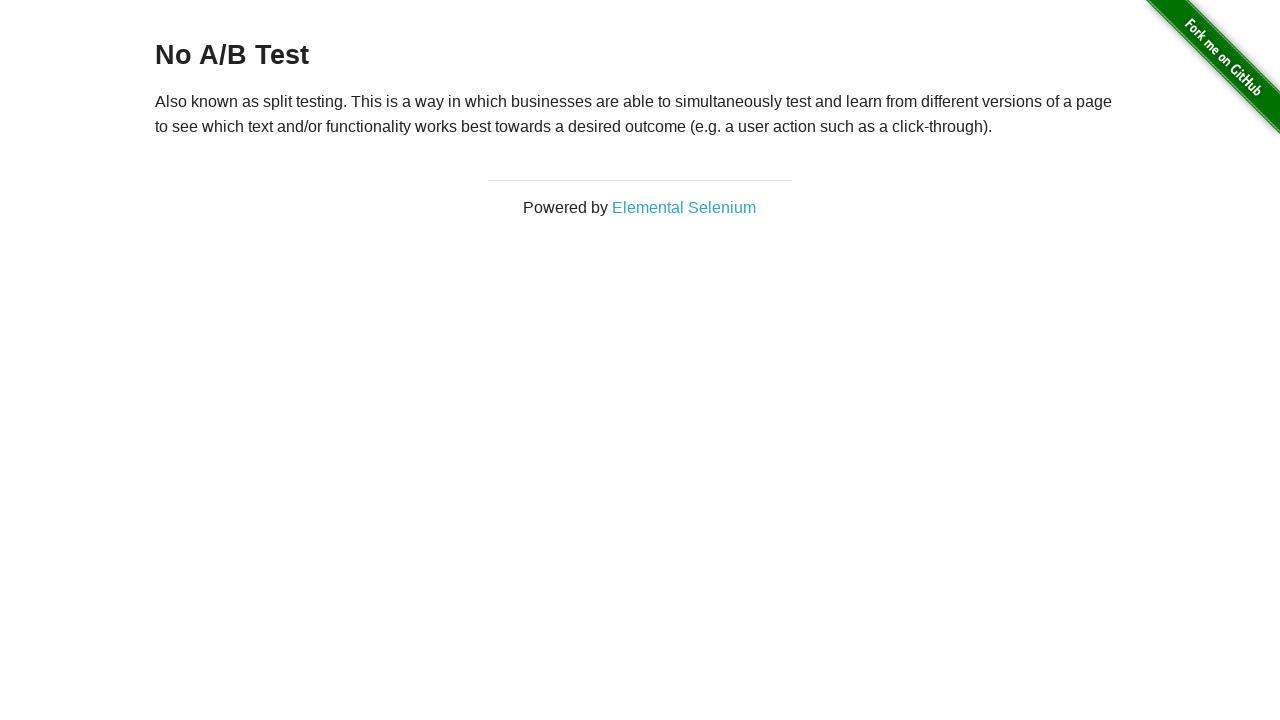

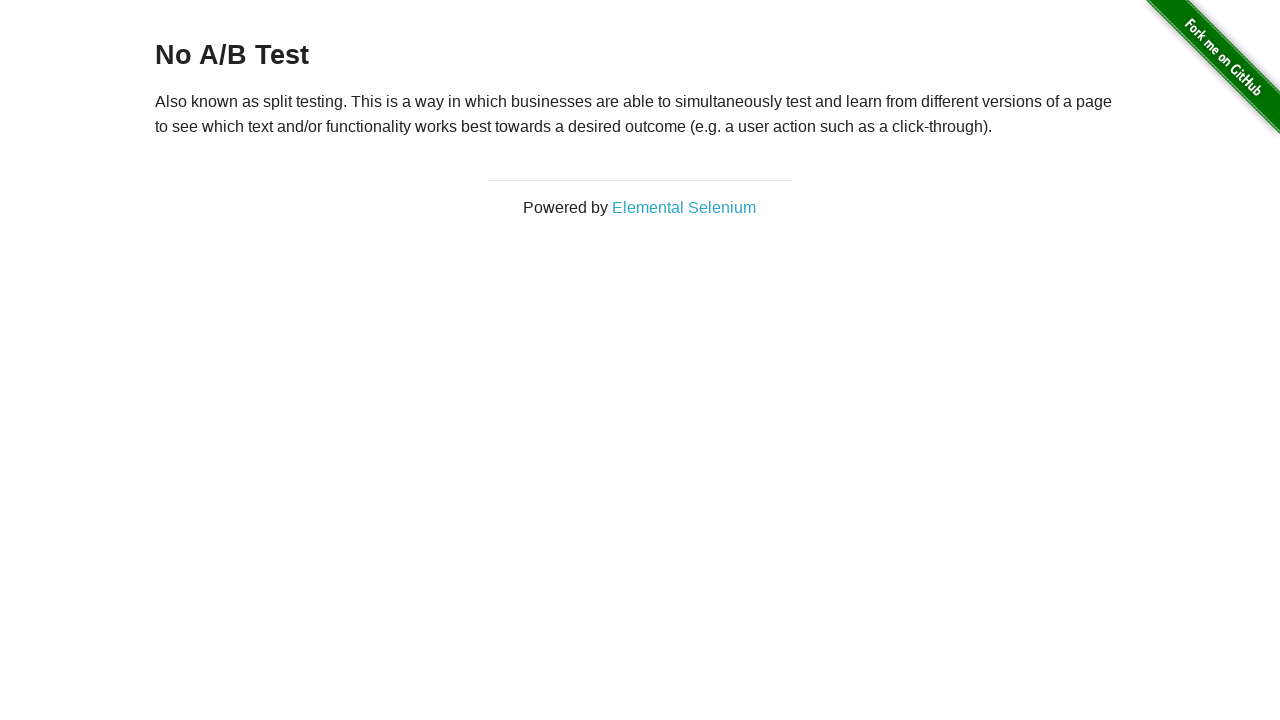